Tests navigating to Students page and typing text into a search input field

Starting URL: https://gravitymvctestapplication.azurewebsites.net/

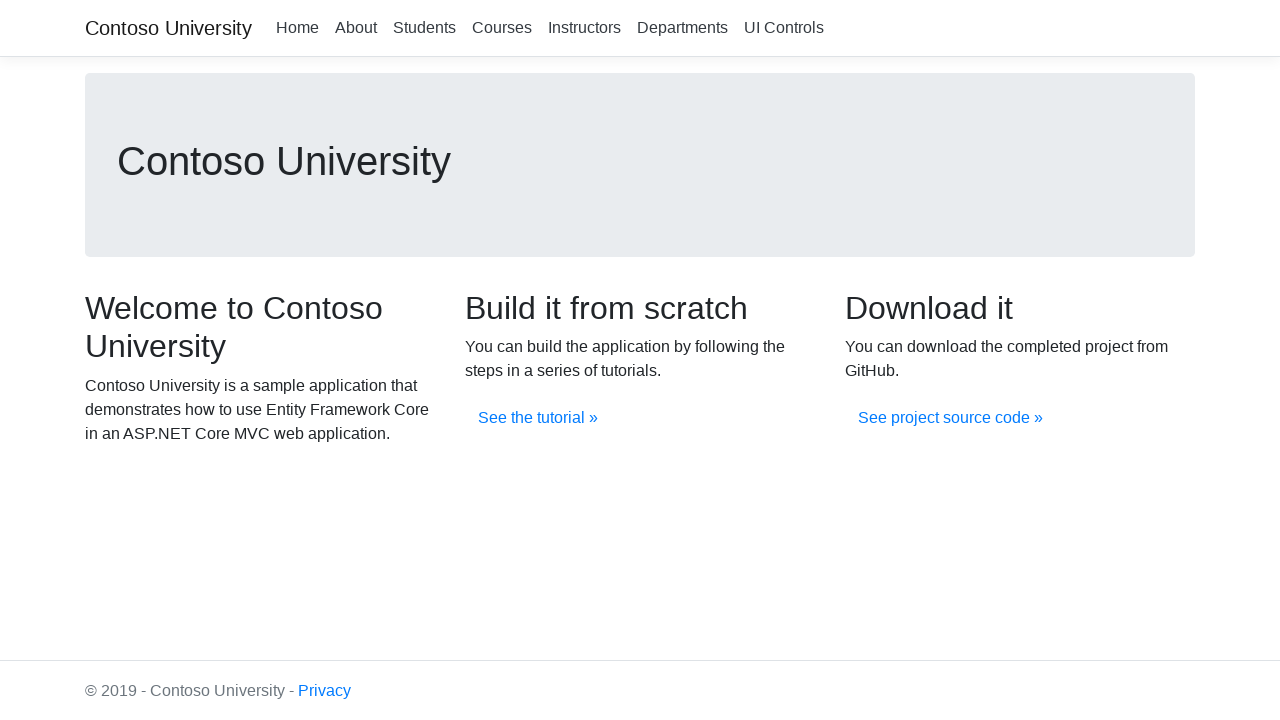

Clicked on the Students link at (424, 28) on xpath=//a[.='Students']
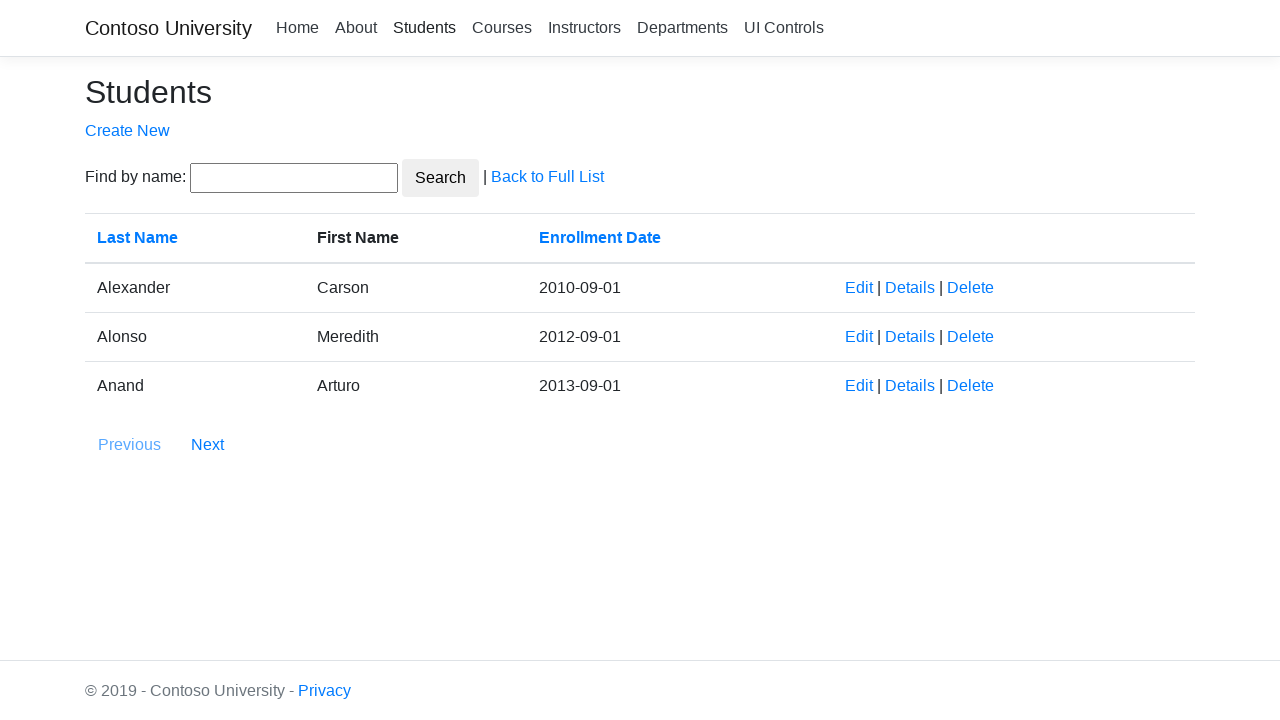

Typed 'Hello Its a test ' into the search input field on //input[@id='SearchString']
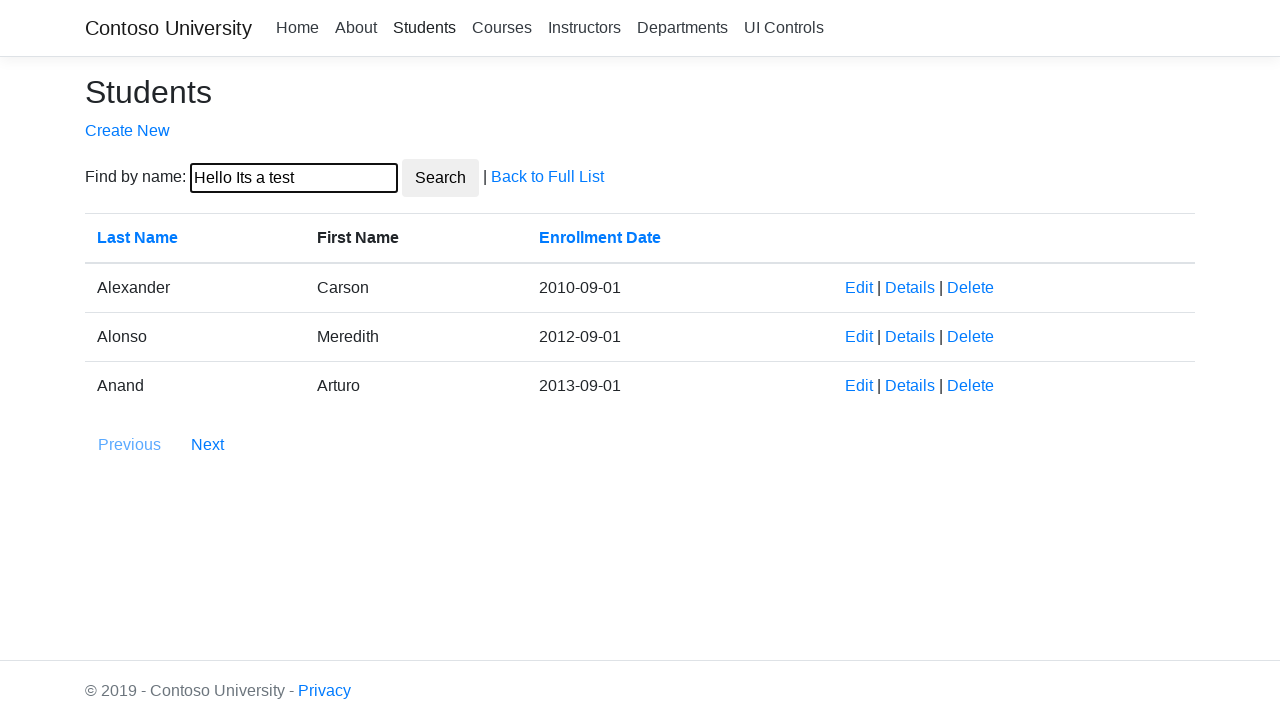

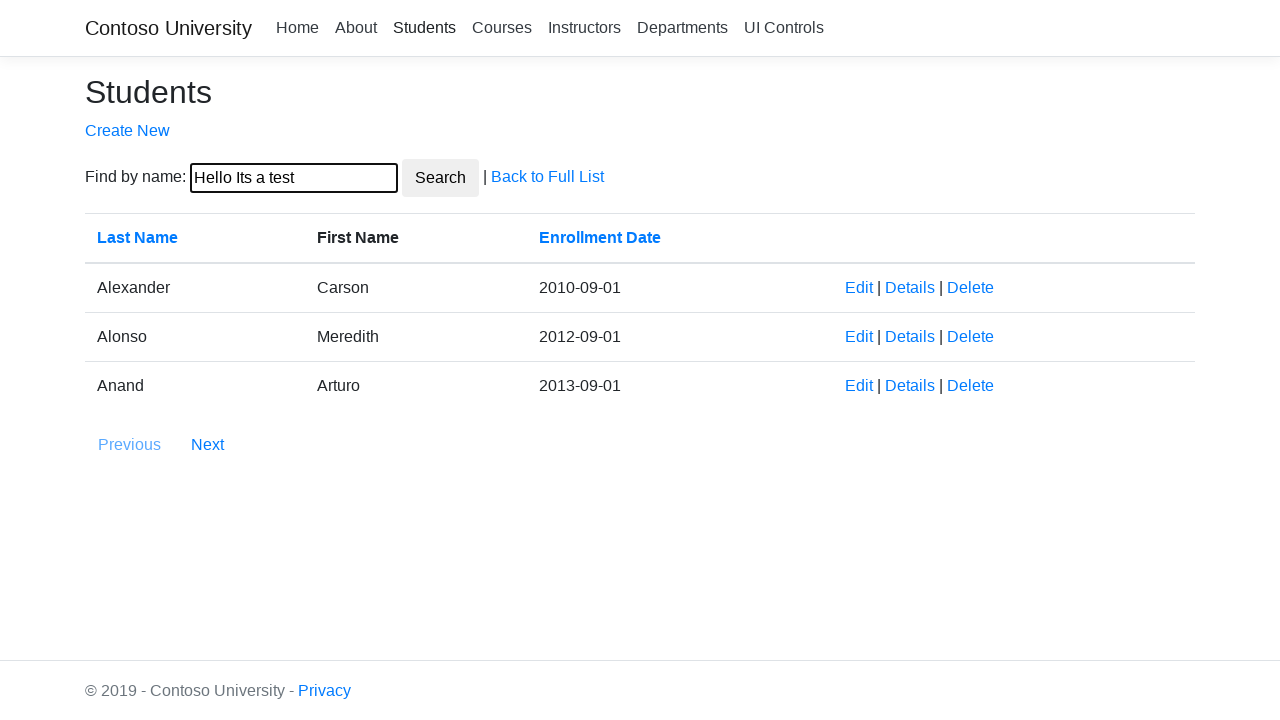